Tests that submitting an empty form keeps the modal open (validation fails)

Starting URL: https://demoqa.com/webtables

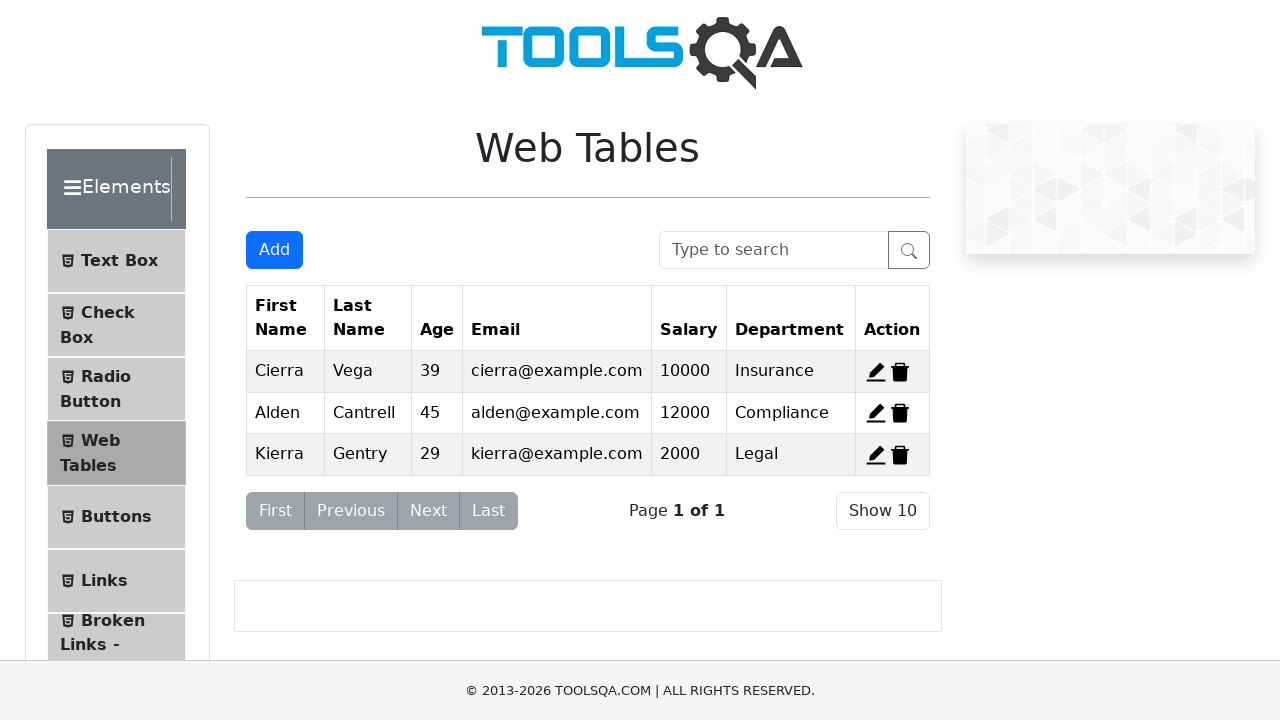

Clicked Add button to open modal at (274, 250) on #addNewRecordButton
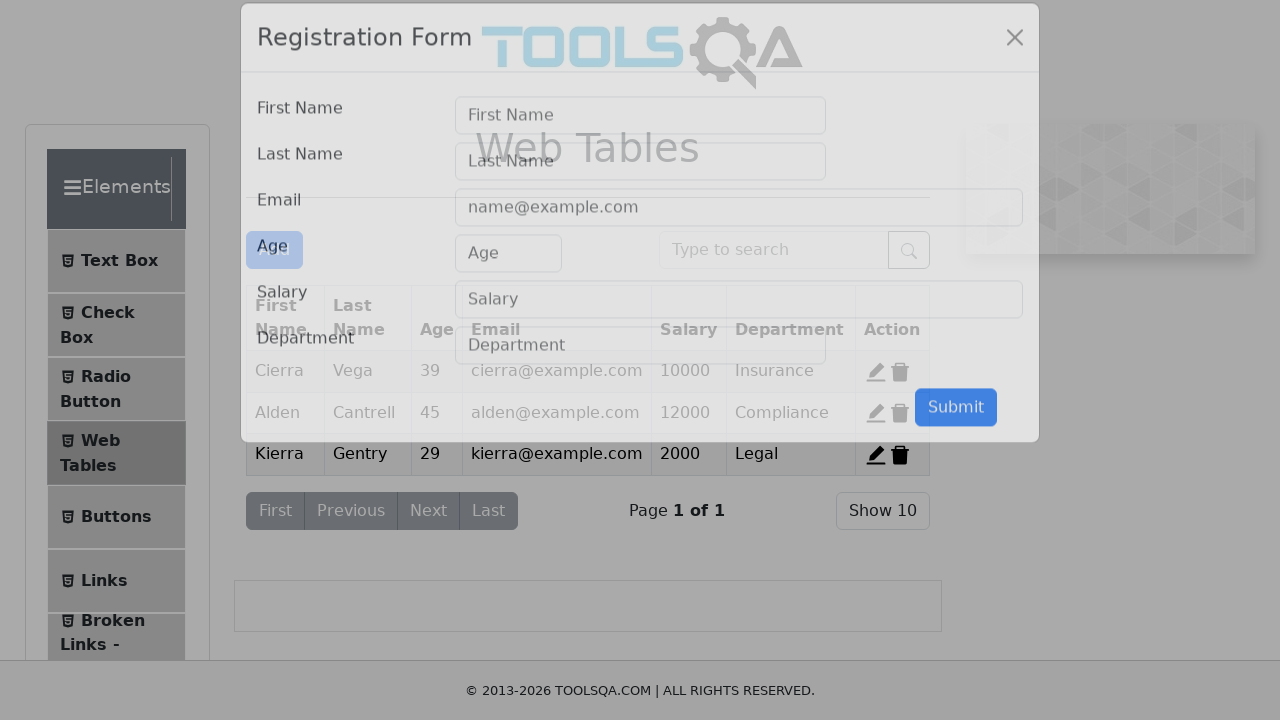

Verified modal is displayed
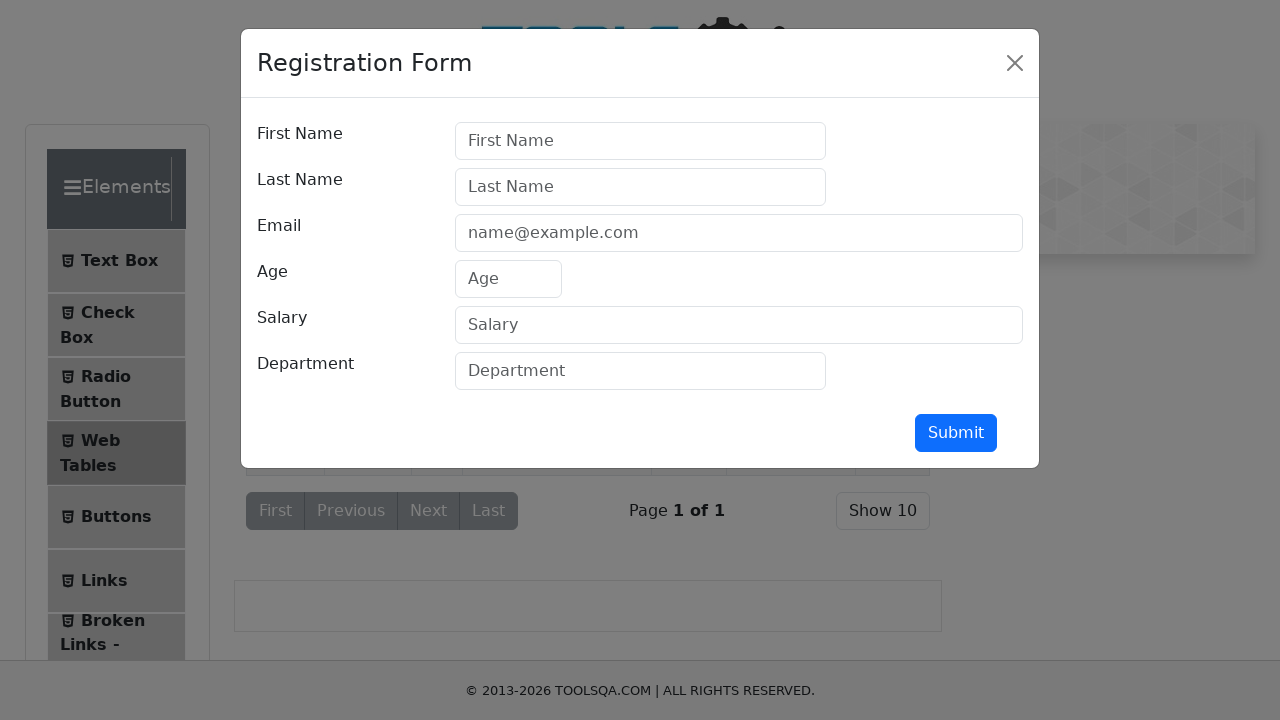

Scrolled submit button into view
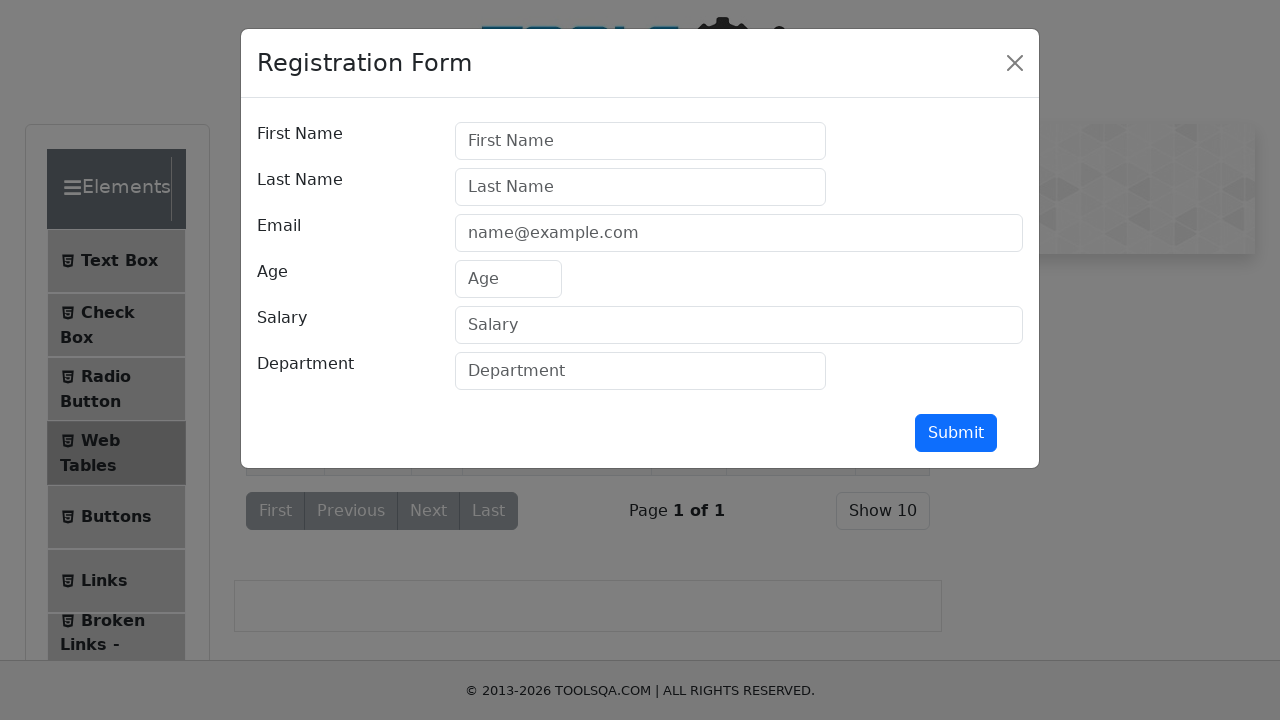

Clicked submit button with empty form at (956, 433) on #submit
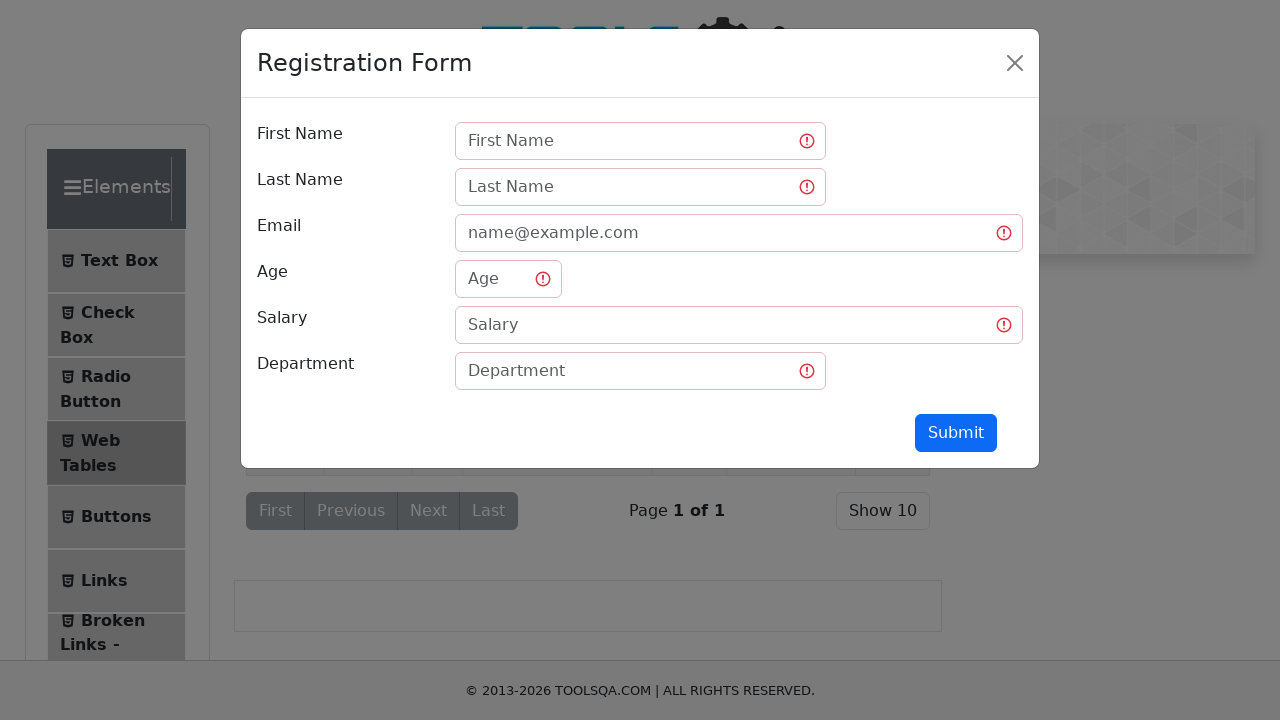

Verified modal is still displayed after empty form submission - validation failed as expected
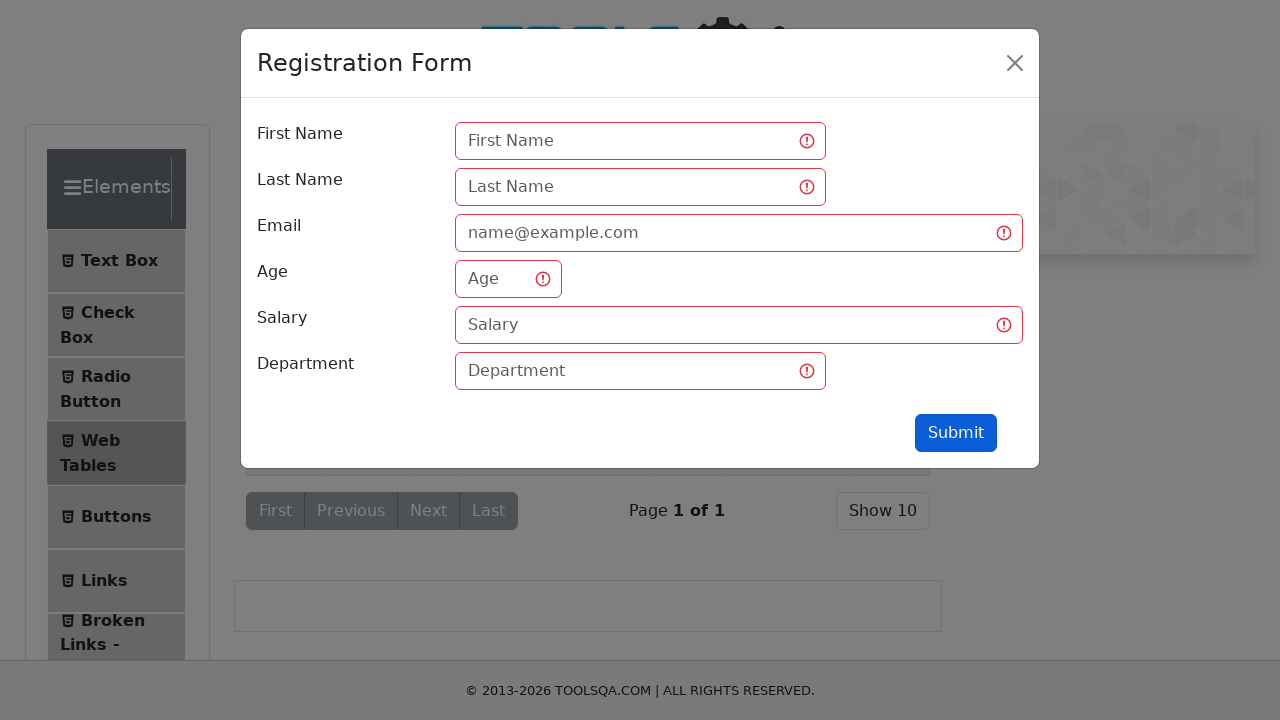

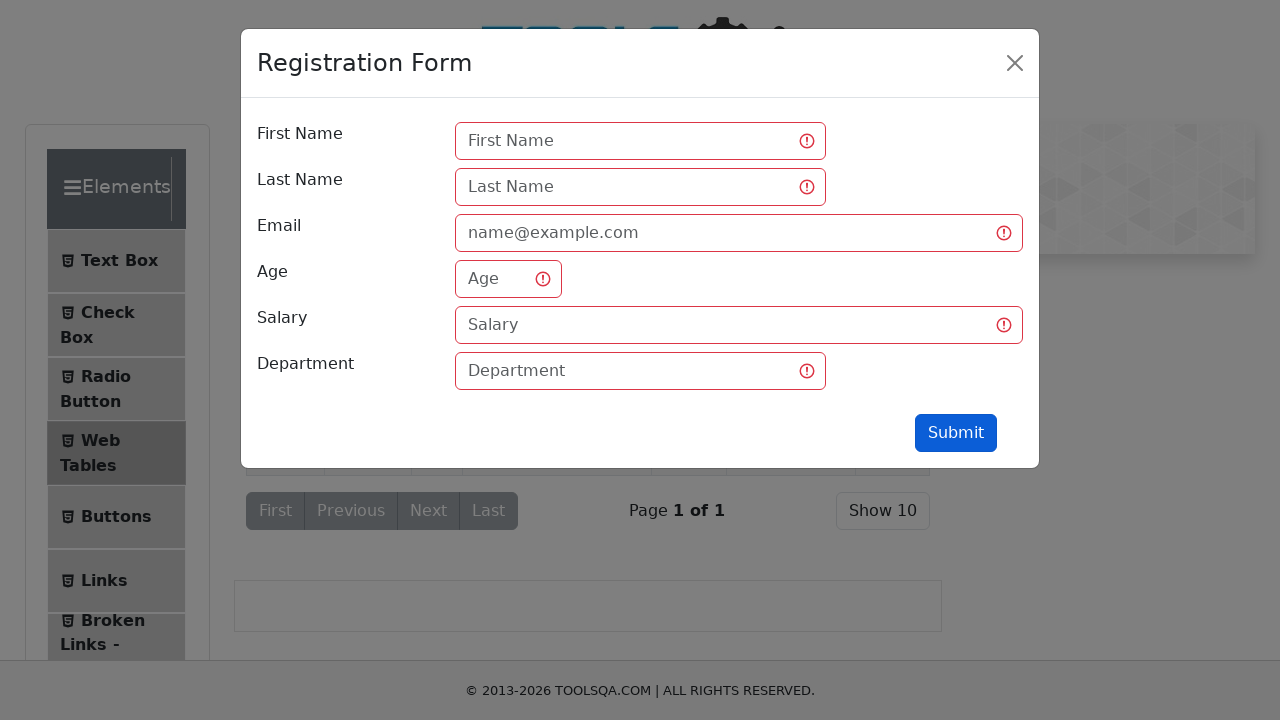